Tests file download functionality by navigating to a download page and clicking the direct download button

Starting URL: https://testpages.herokuapp.com/styled/download/download.html

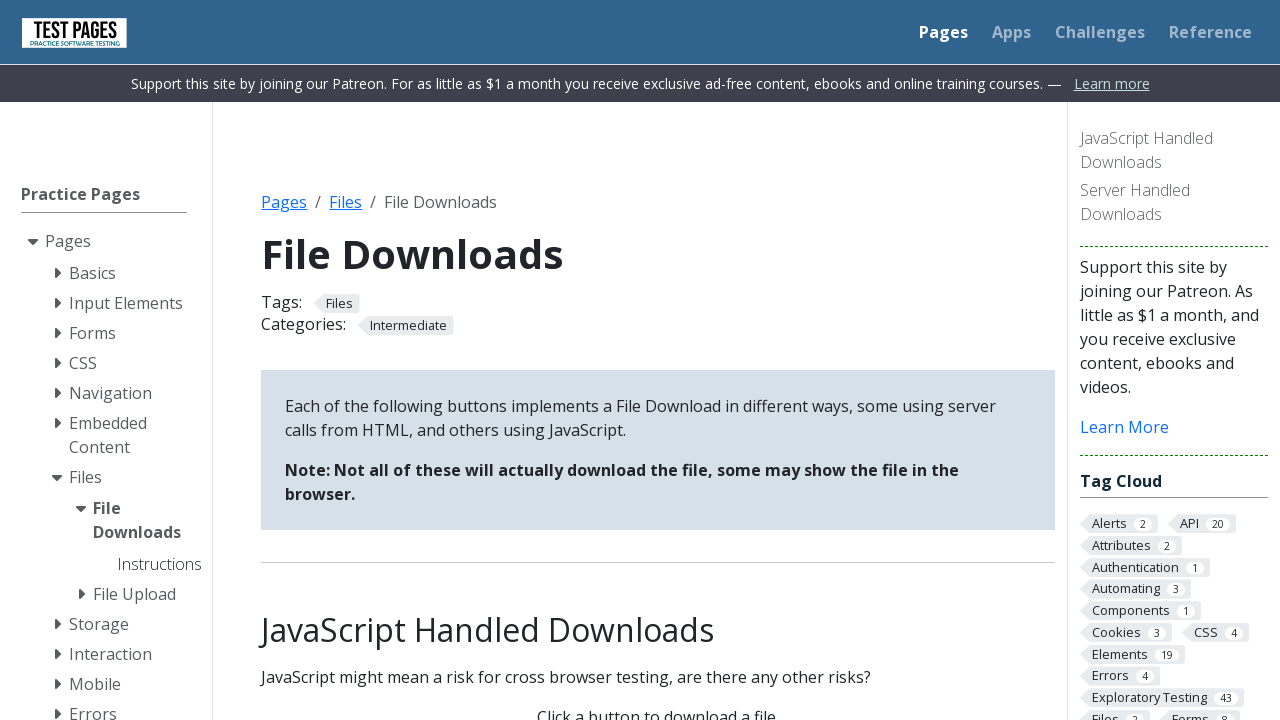

Navigated to download page
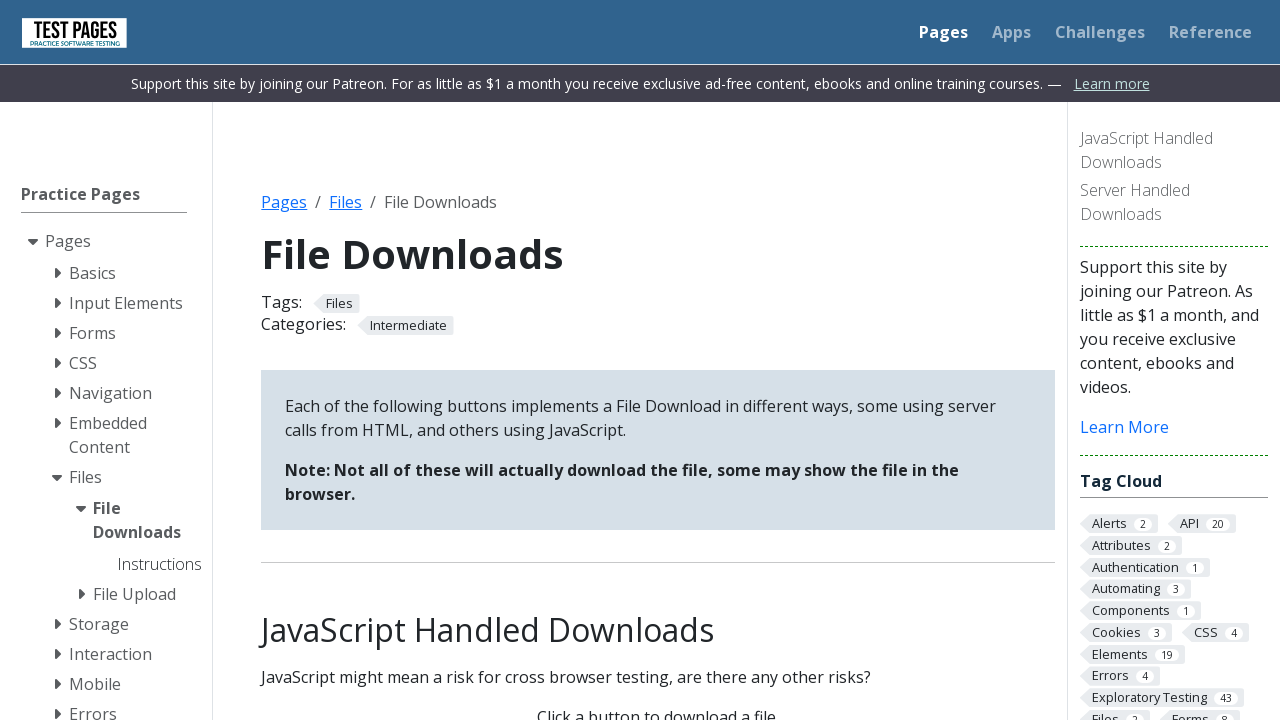

Clicked the direct download button at (658, 361) on #direct-download
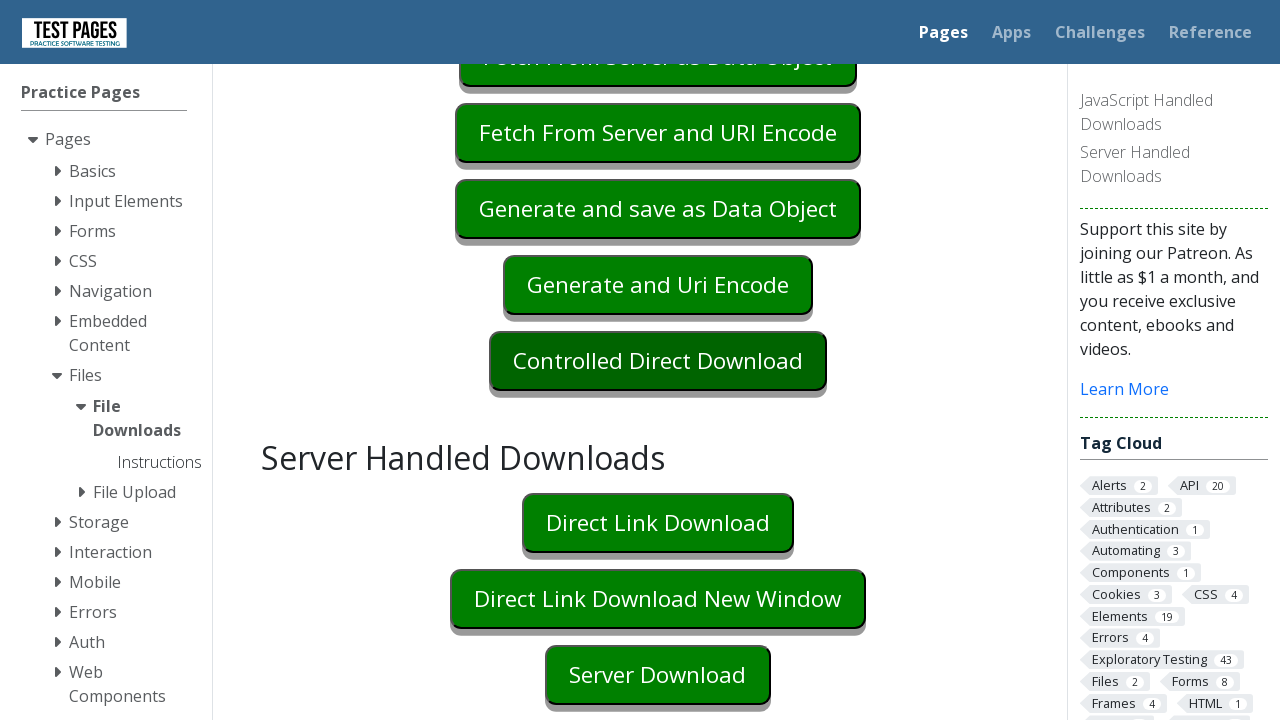

Waited 1 second for download to initiate
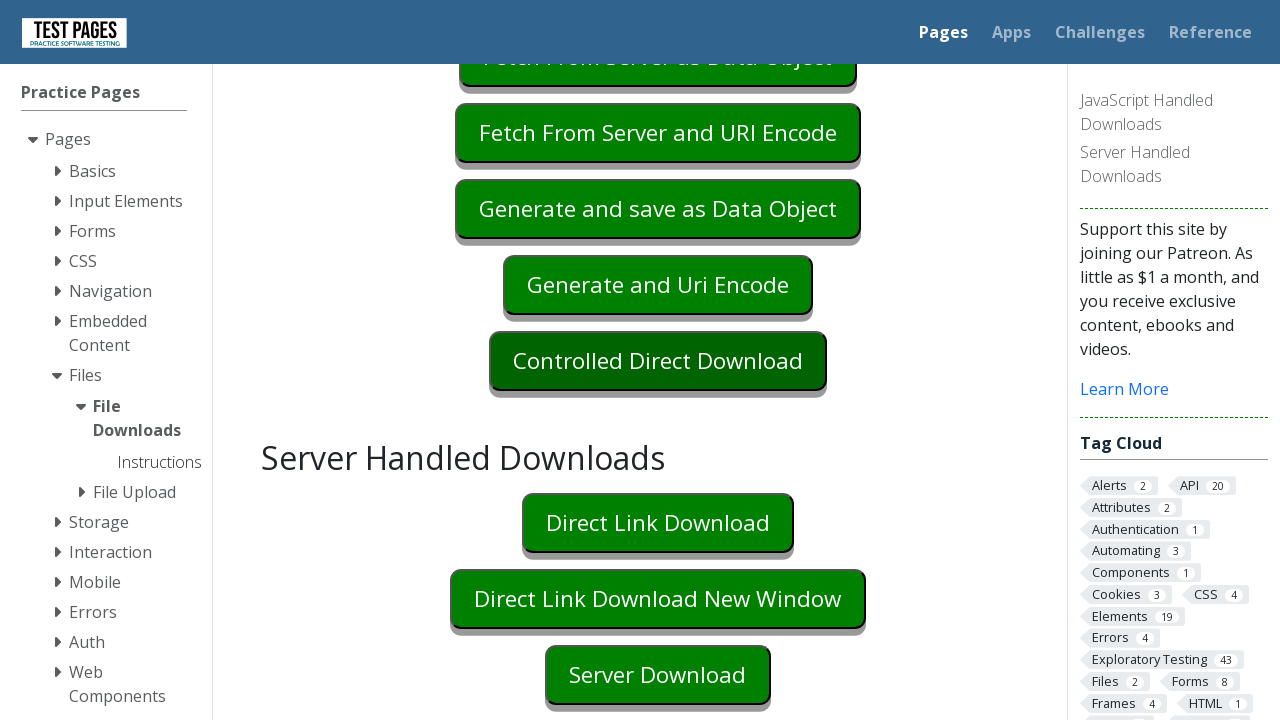

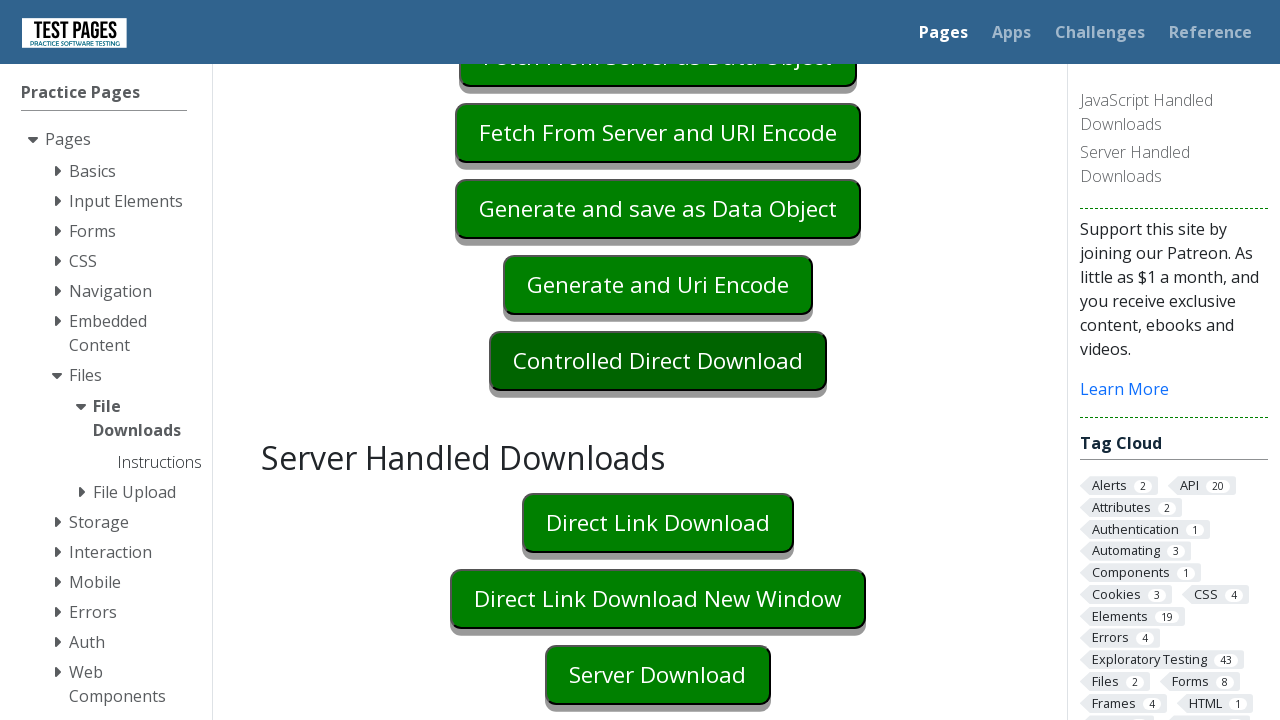